Tests React Semantic UI editable dropdown by typing and selecting "Belgium" from the search dropdown

Starting URL: https://react.semantic-ui.com/maximize/dropdown-example-search-selection/

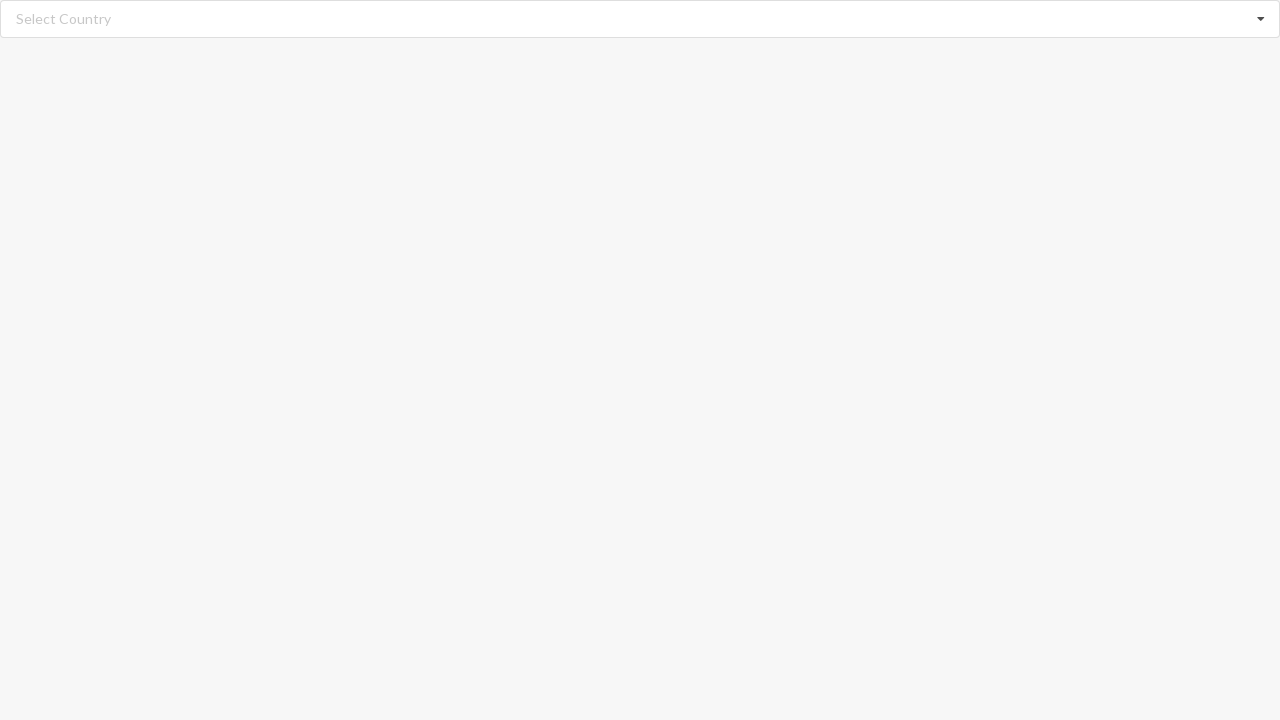

Cleared the search input field on input.search
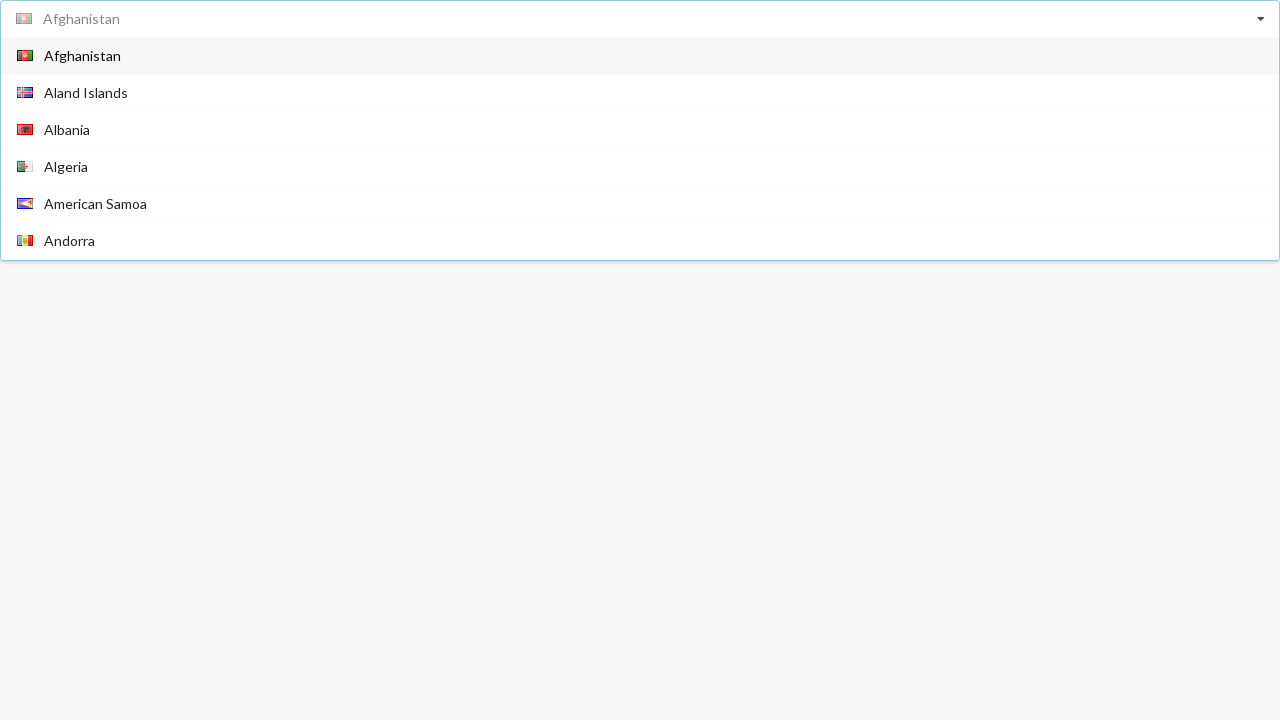

Typed 'Belgium' in the search field on input.search
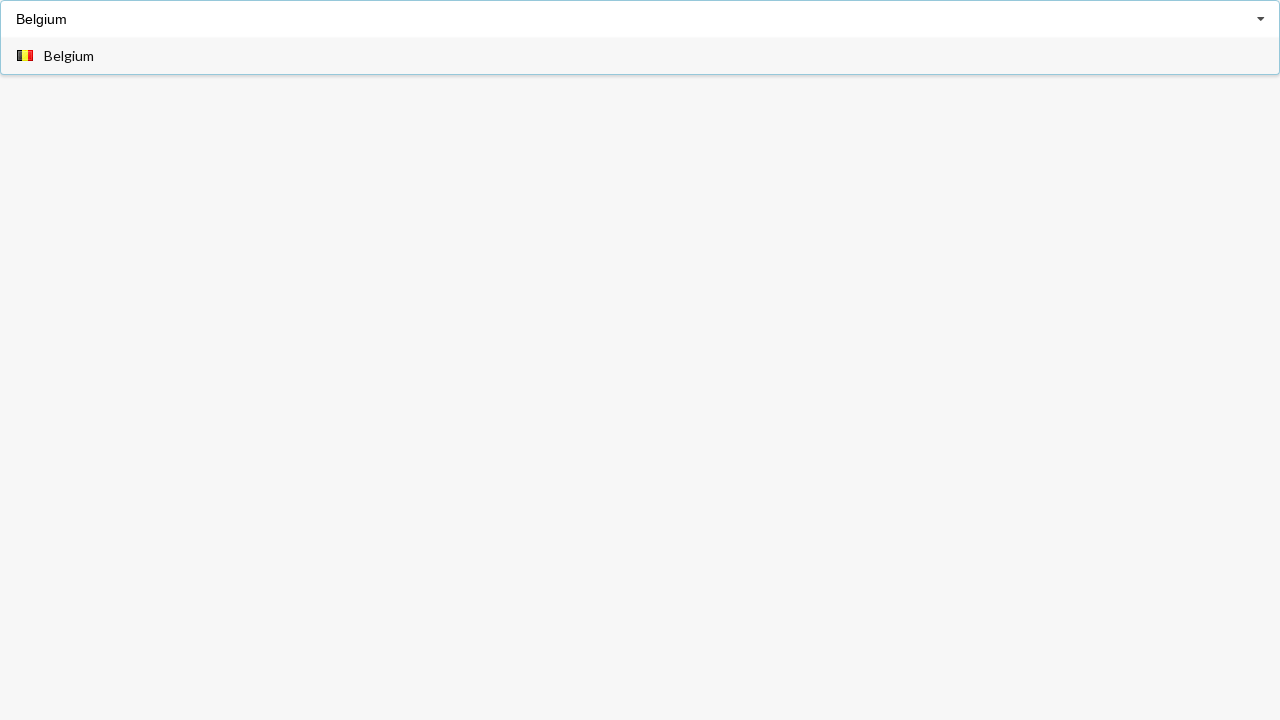

Dropdown items appeared and became visible
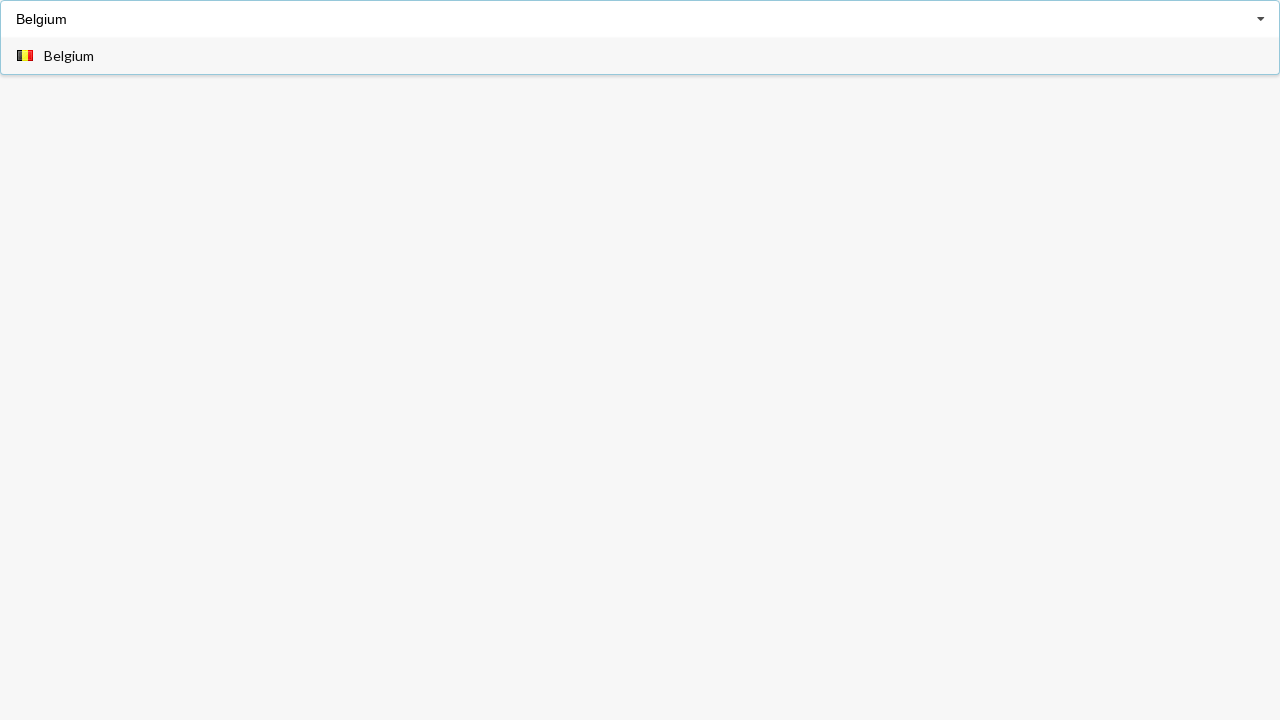

Clicked on 'Belgium' from the dropdown results at (69, 56) on div.item span:has-text('Belgium')
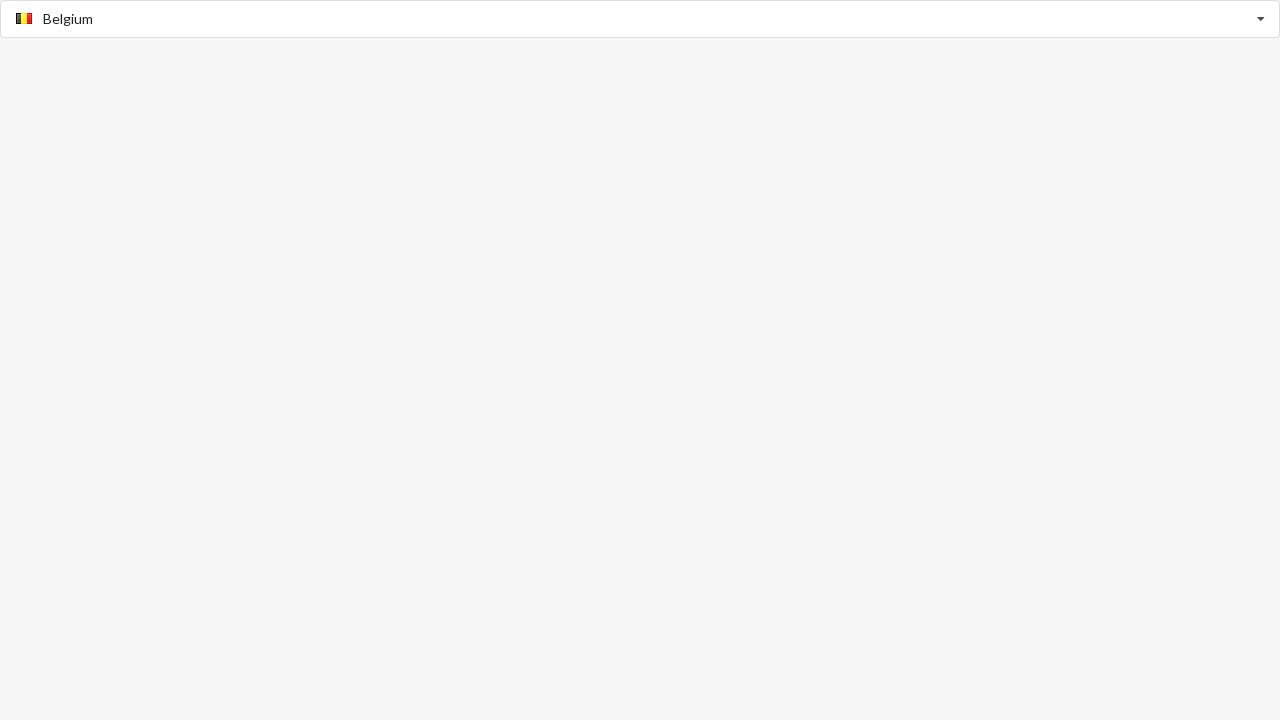

Verified that 'Belgium' was selected in the dropdown
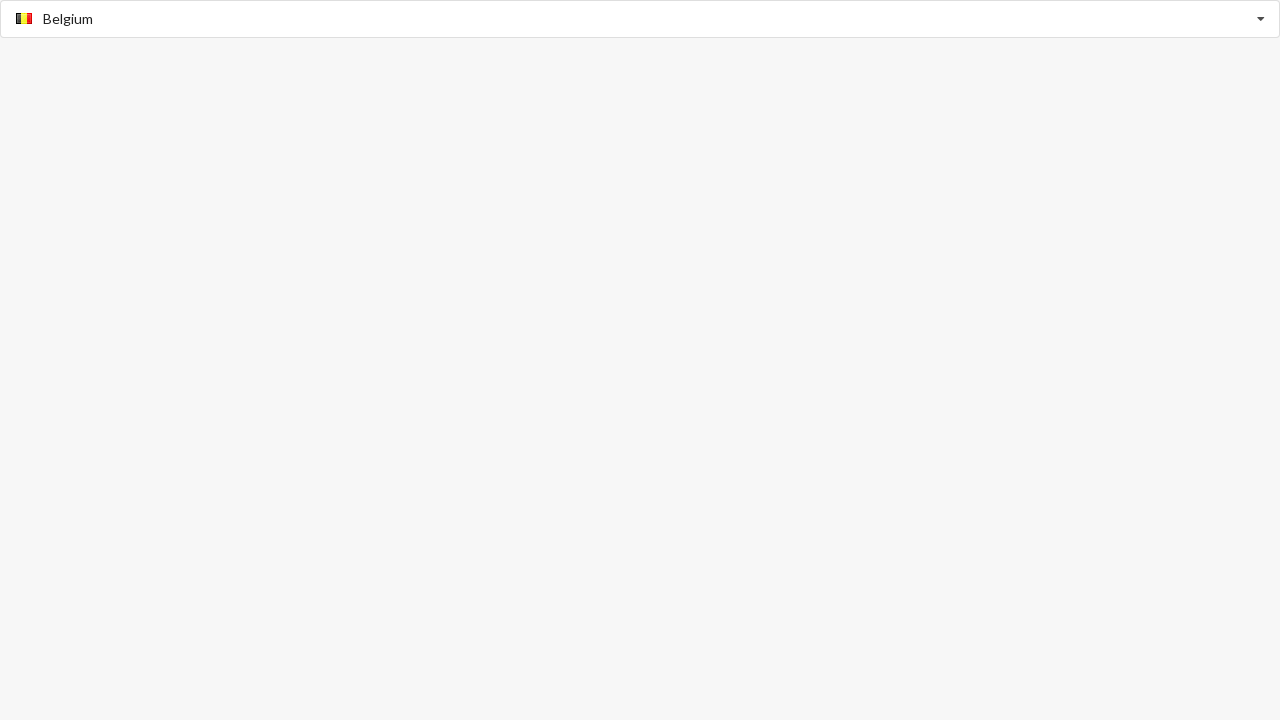

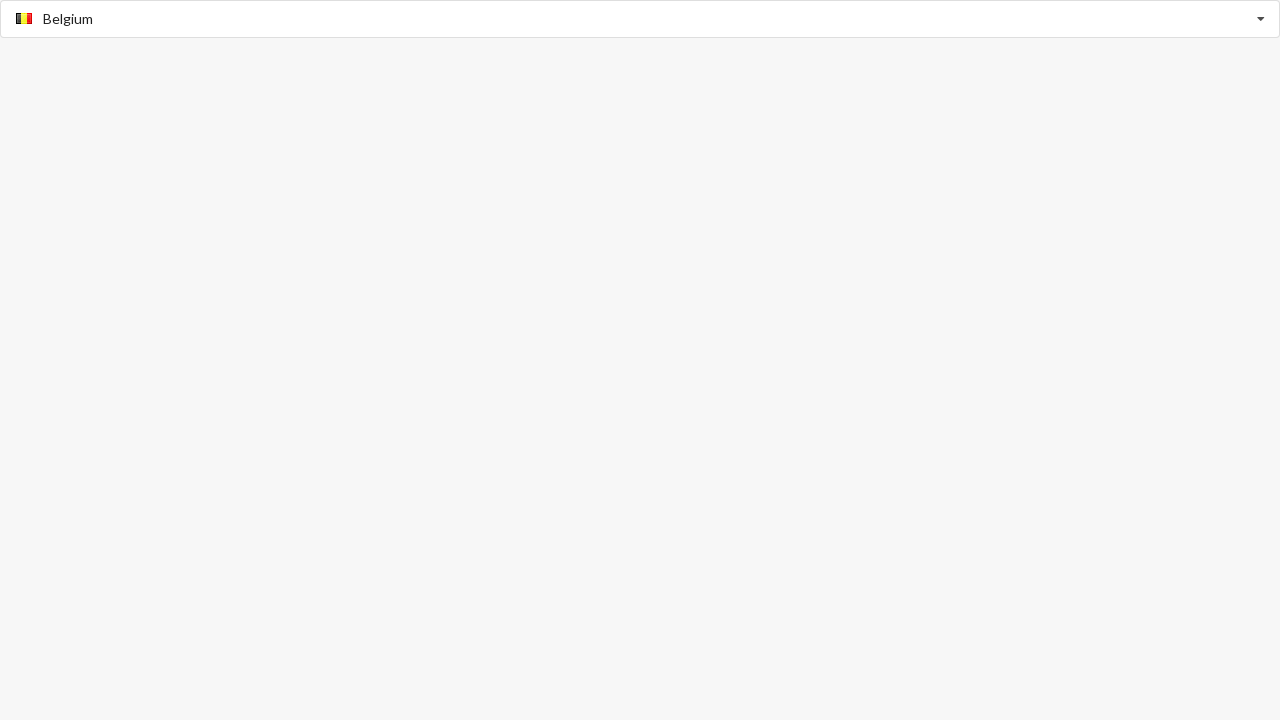